Navigates to W3Schools HTML tags reference page and verifies the HTML tags table is loaded and contains rows

Starting URL: https://www.w3schools.com/tags/default.asp

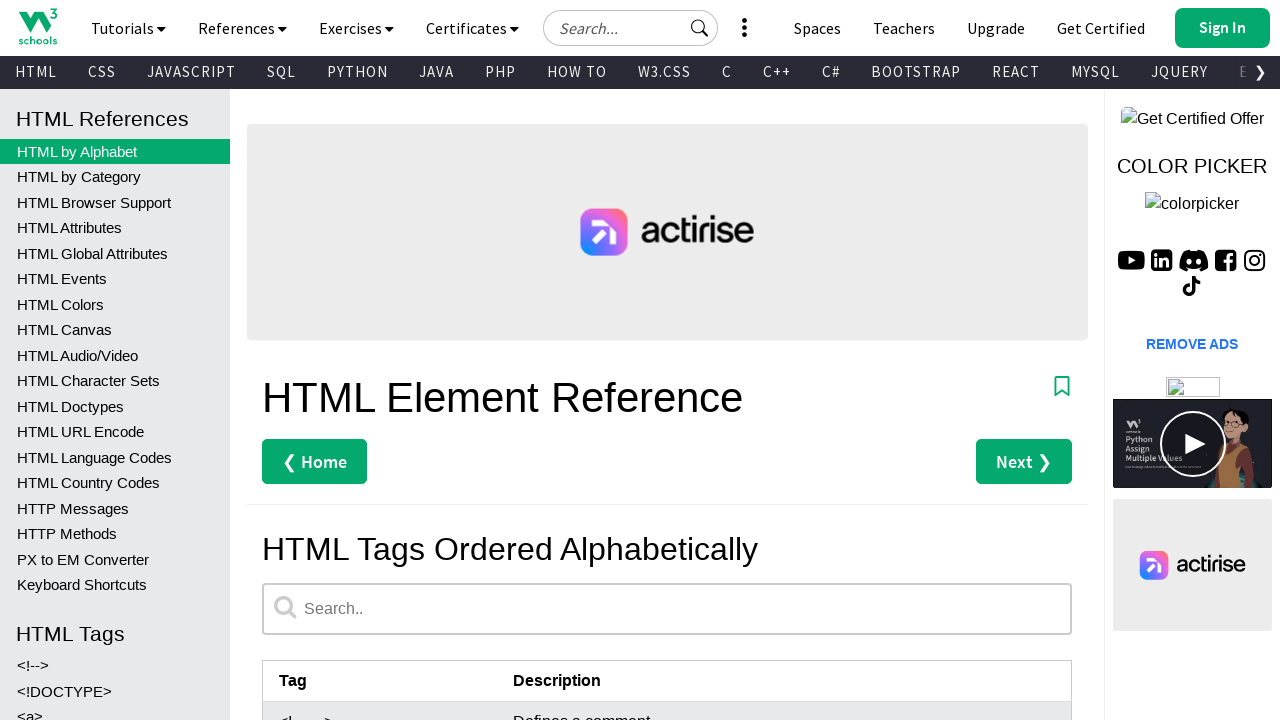

Navigated to W3Schools HTML tags reference page
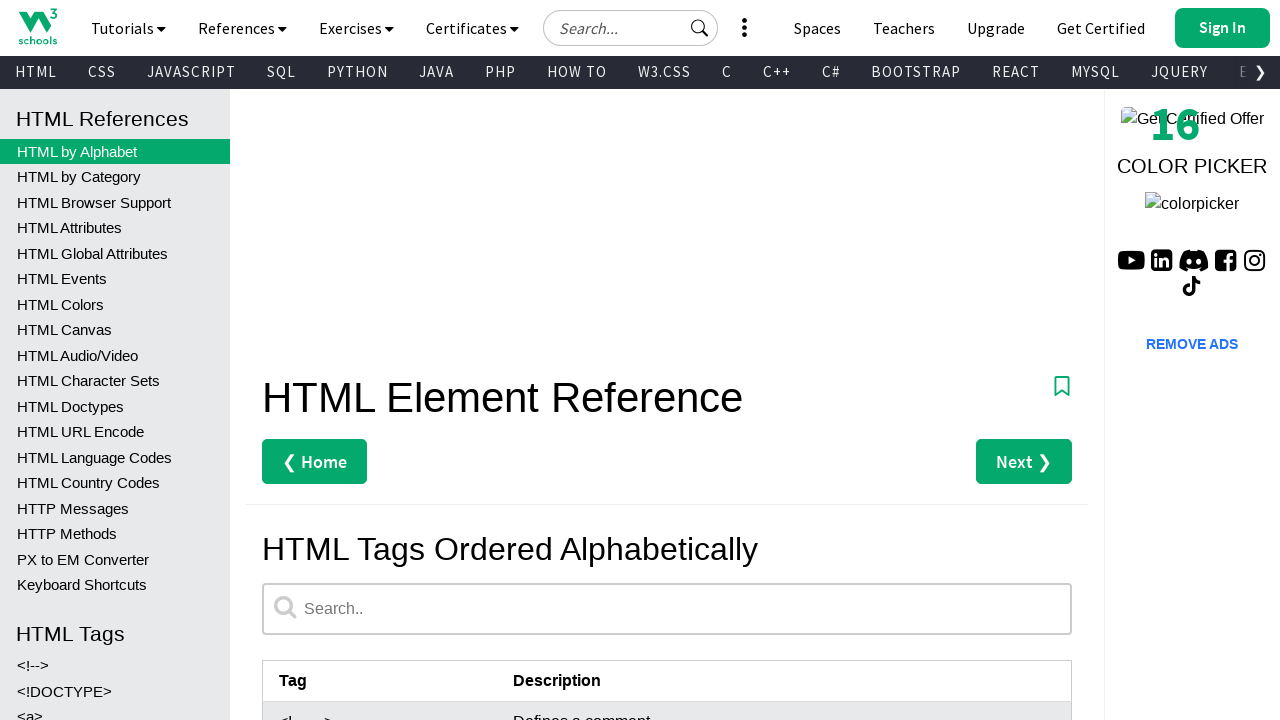

HTML tags reference table loaded
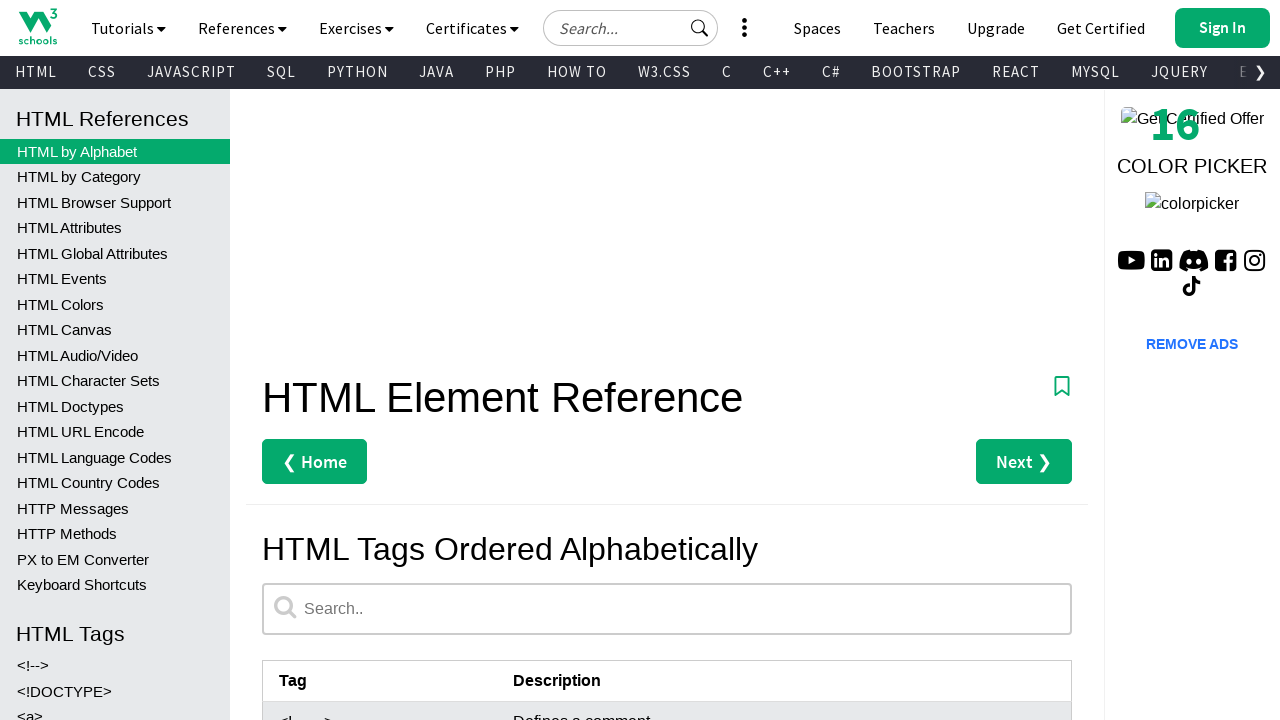

Located table rows in the HTML tags table
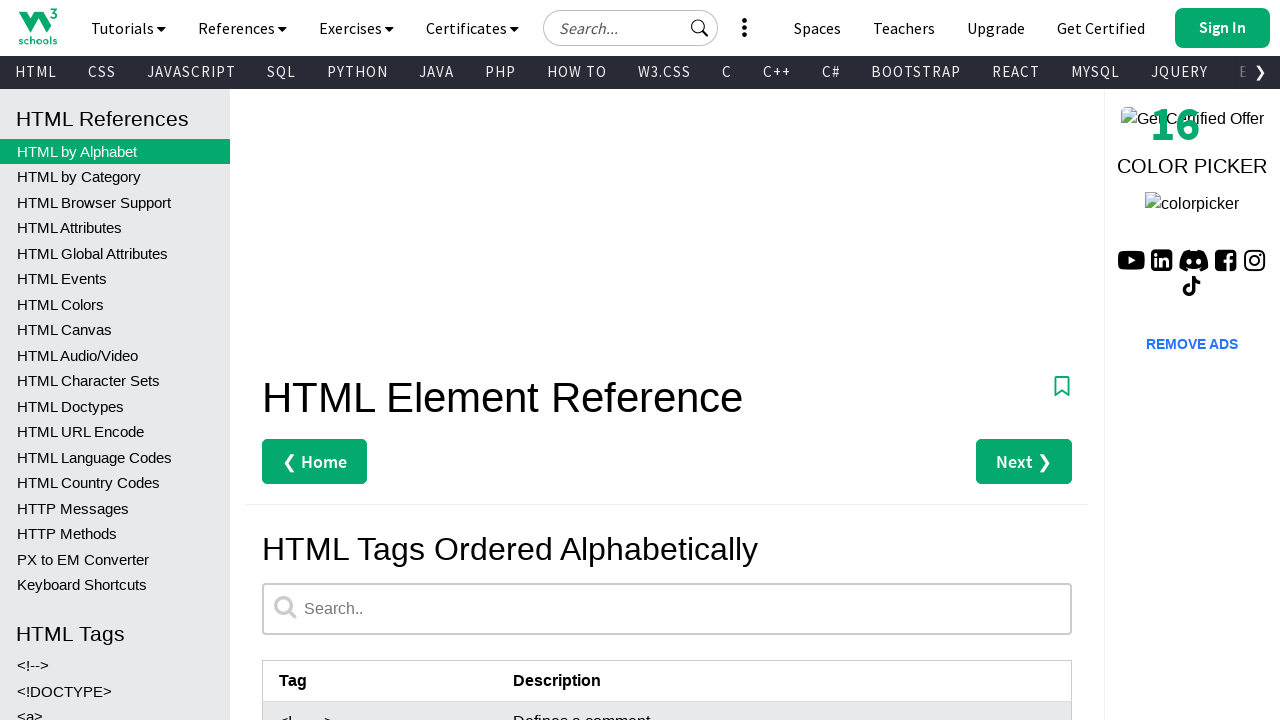

Counted table rows: 123 rows found
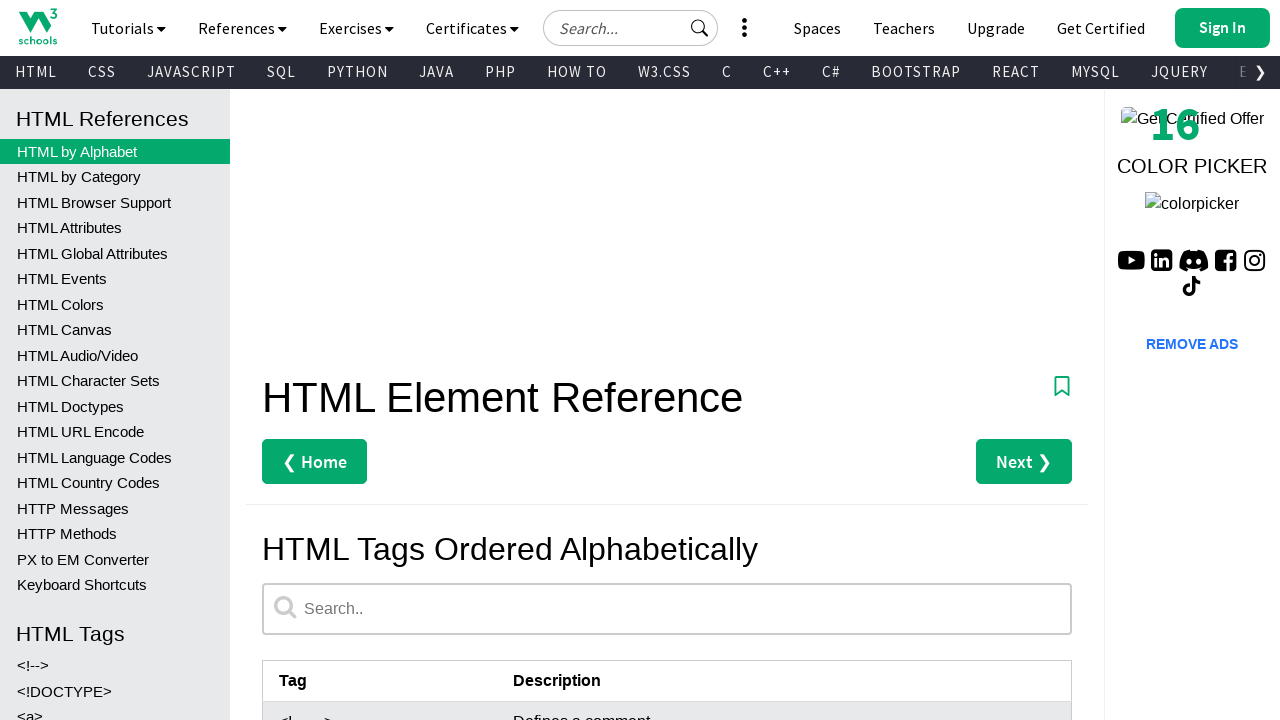

Verified table contains multiple rows (123 rows > 1)
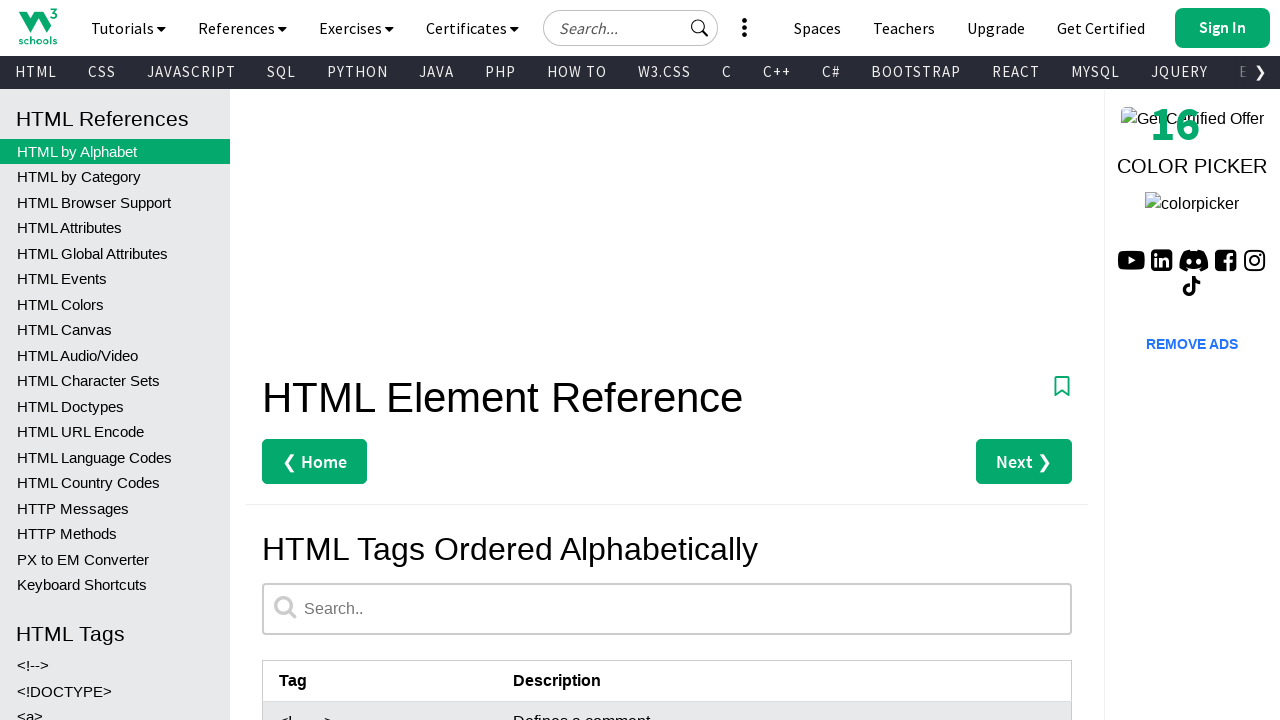

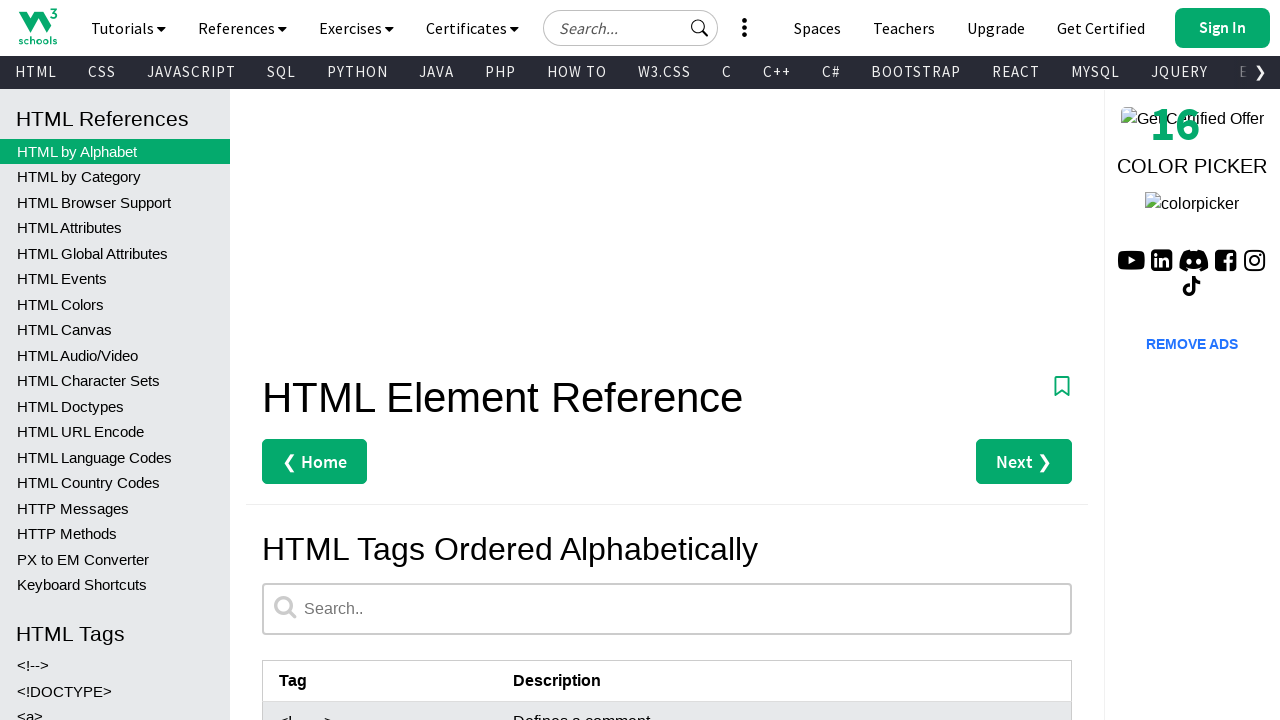